Tests implicit wait functionality by clicking a Start button and waiting for dynamically loaded content to appear

Starting URL: https://automationfc.github.io/dynamic-loading/

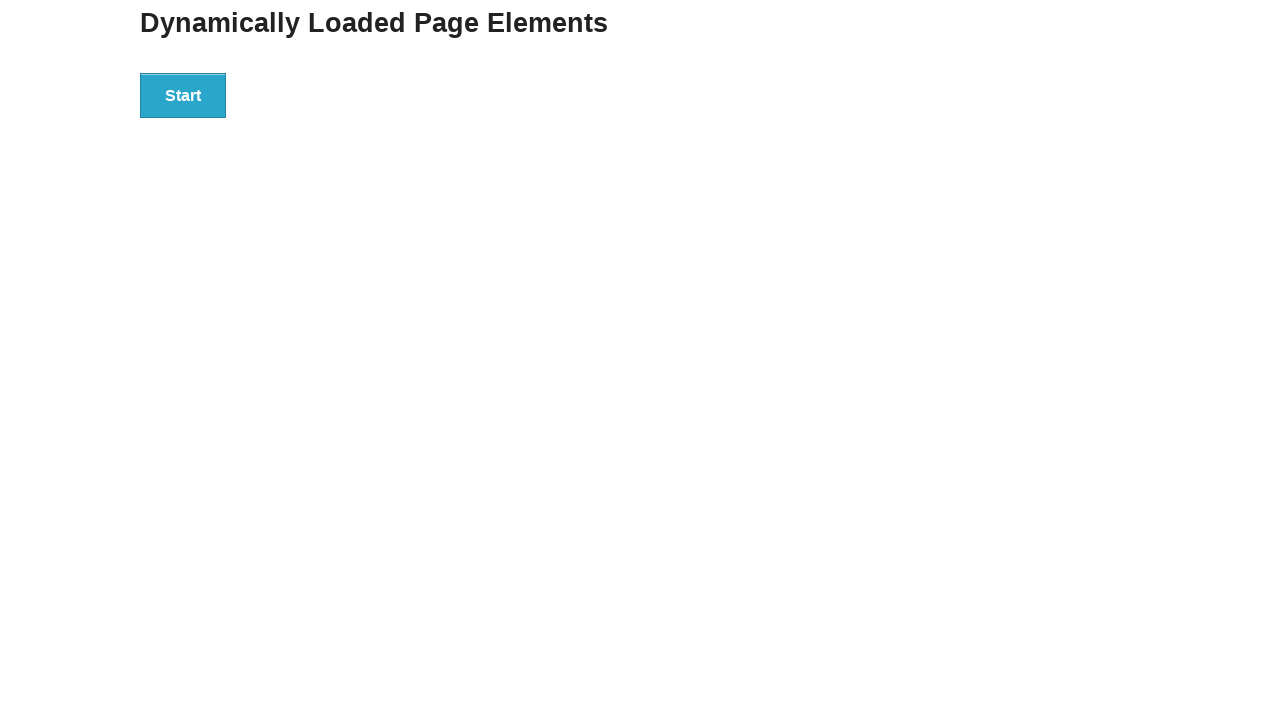

Clicked the Start button to trigger dynamic content loading at (183, 95) on button:text('Start')
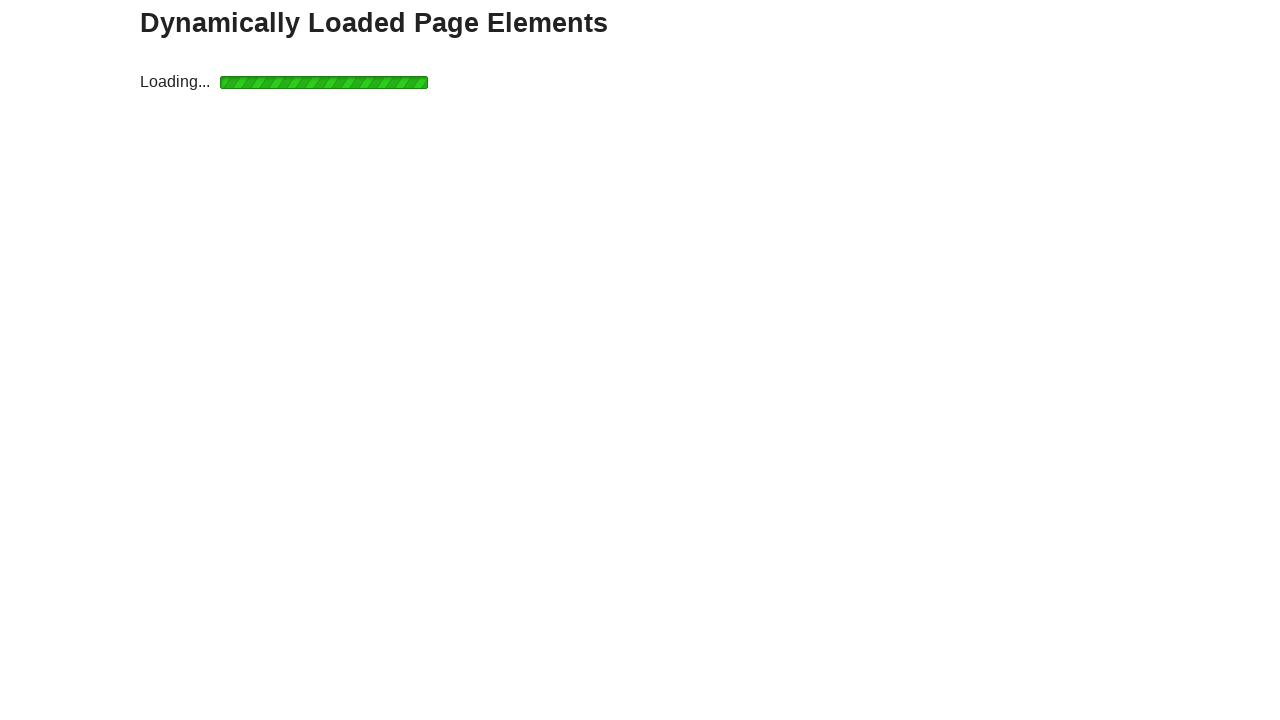

Waited for dynamically loaded h4 element to become visible
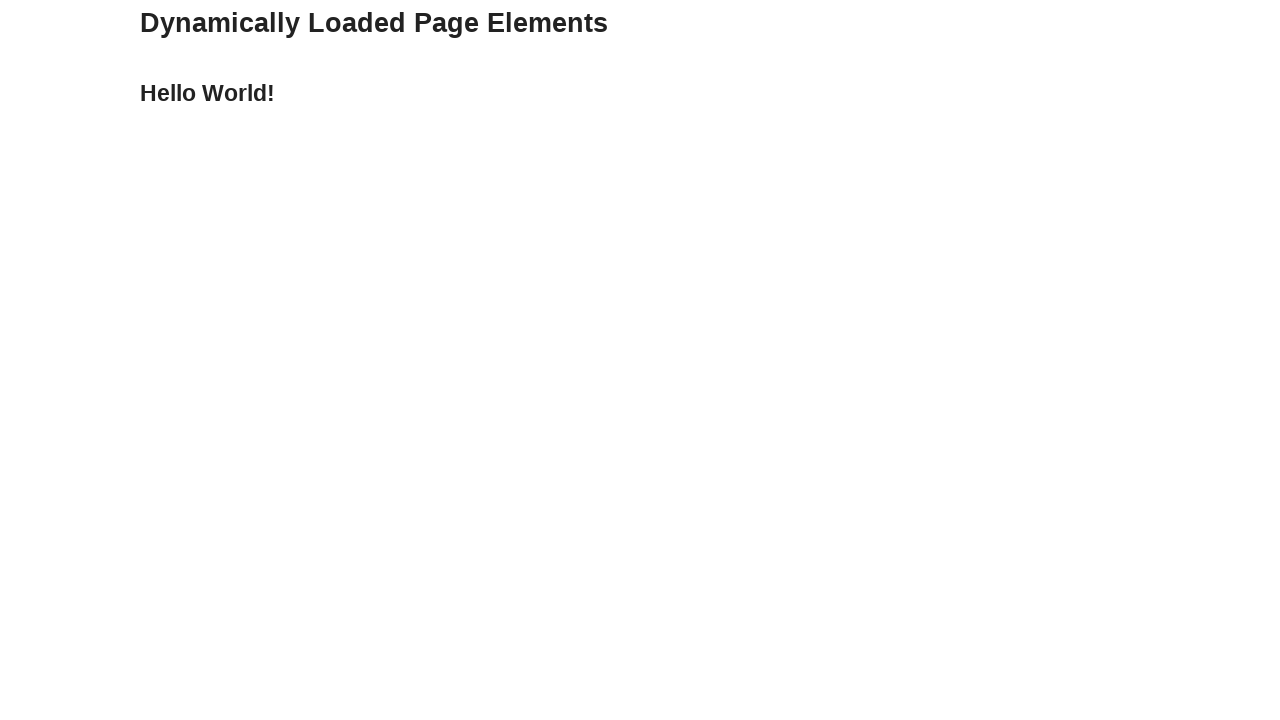

Verified that h4 element is visible - implicit wait test passed
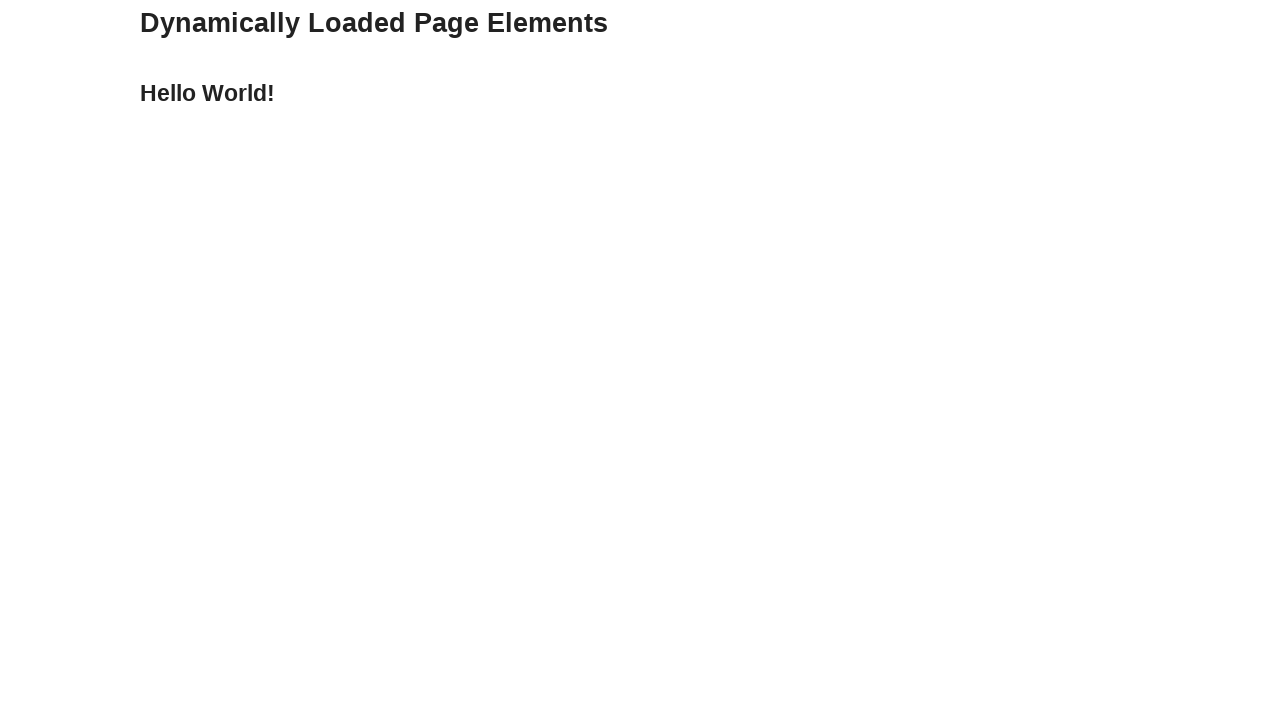

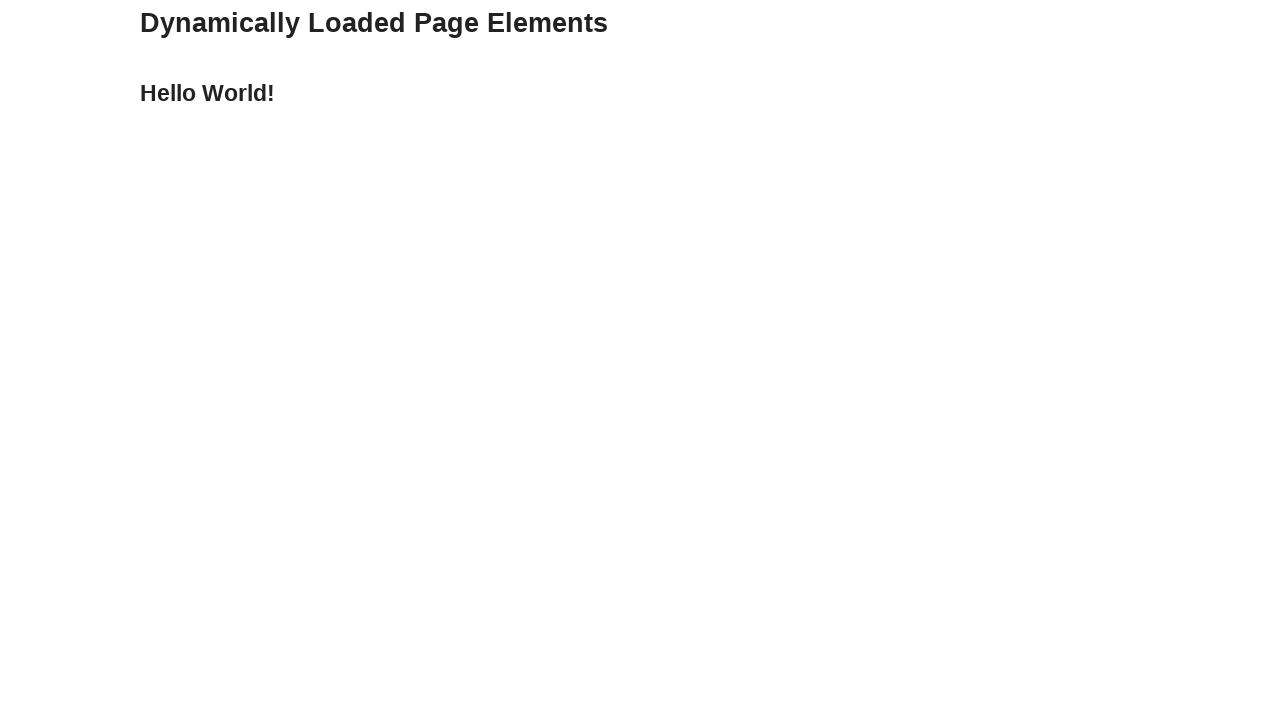